Tests window management operations including maximizing, resizing, and repositioning the browser window

Starting URL: http://www.swtestacademy.com

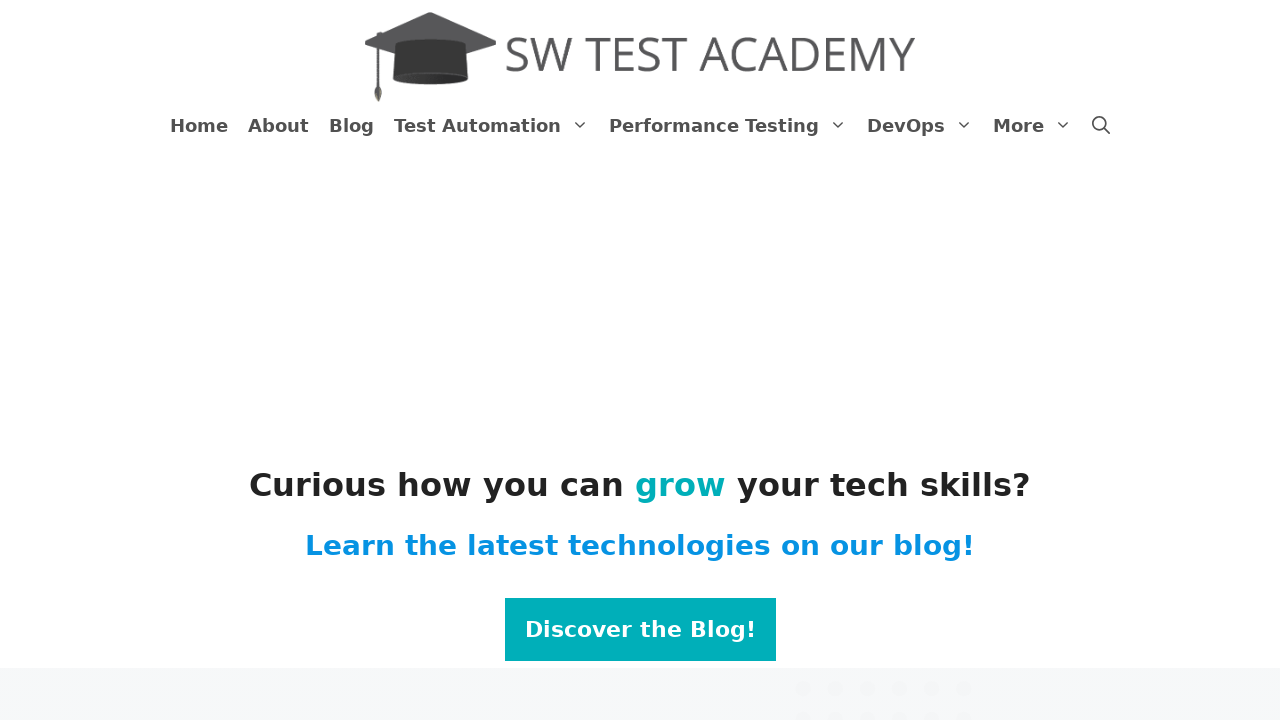

Set viewport size to 1920x1080 (maximized)
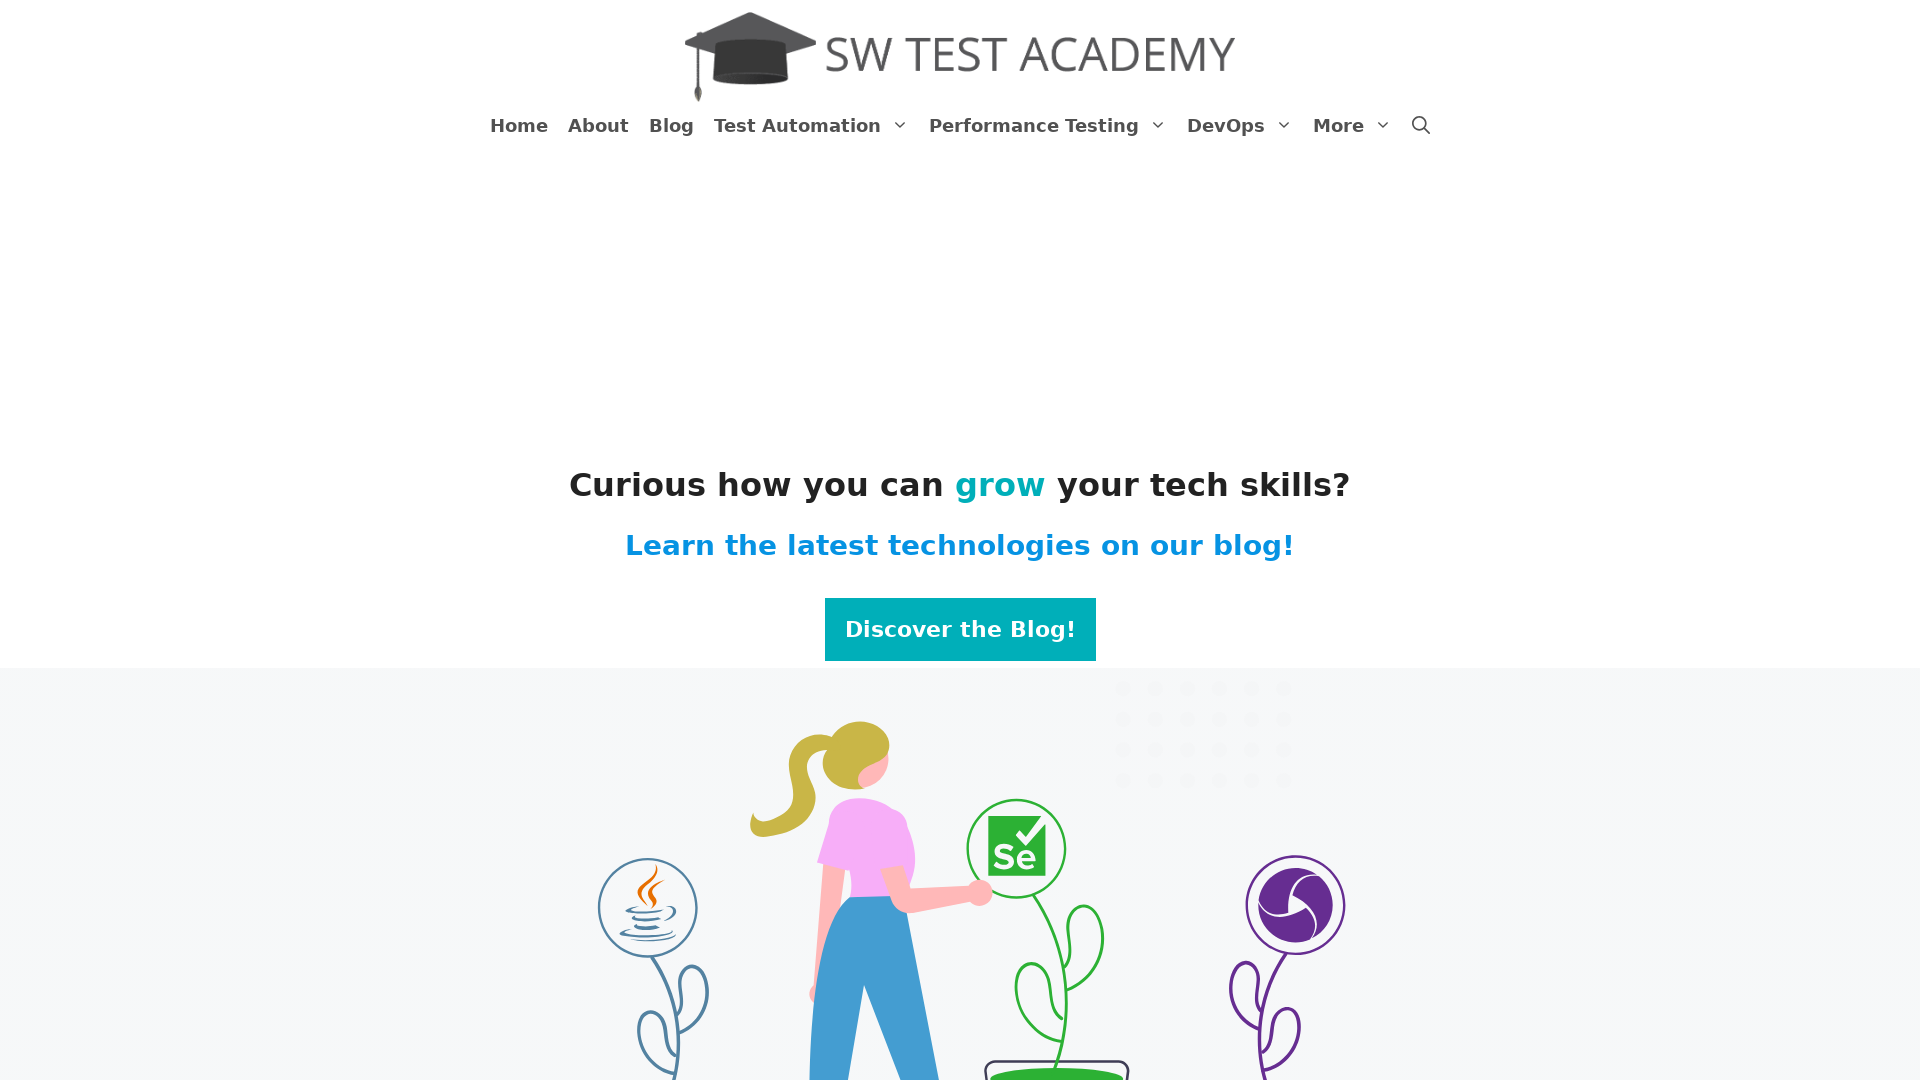

Retrieved and logged full viewport size (1920x1080)
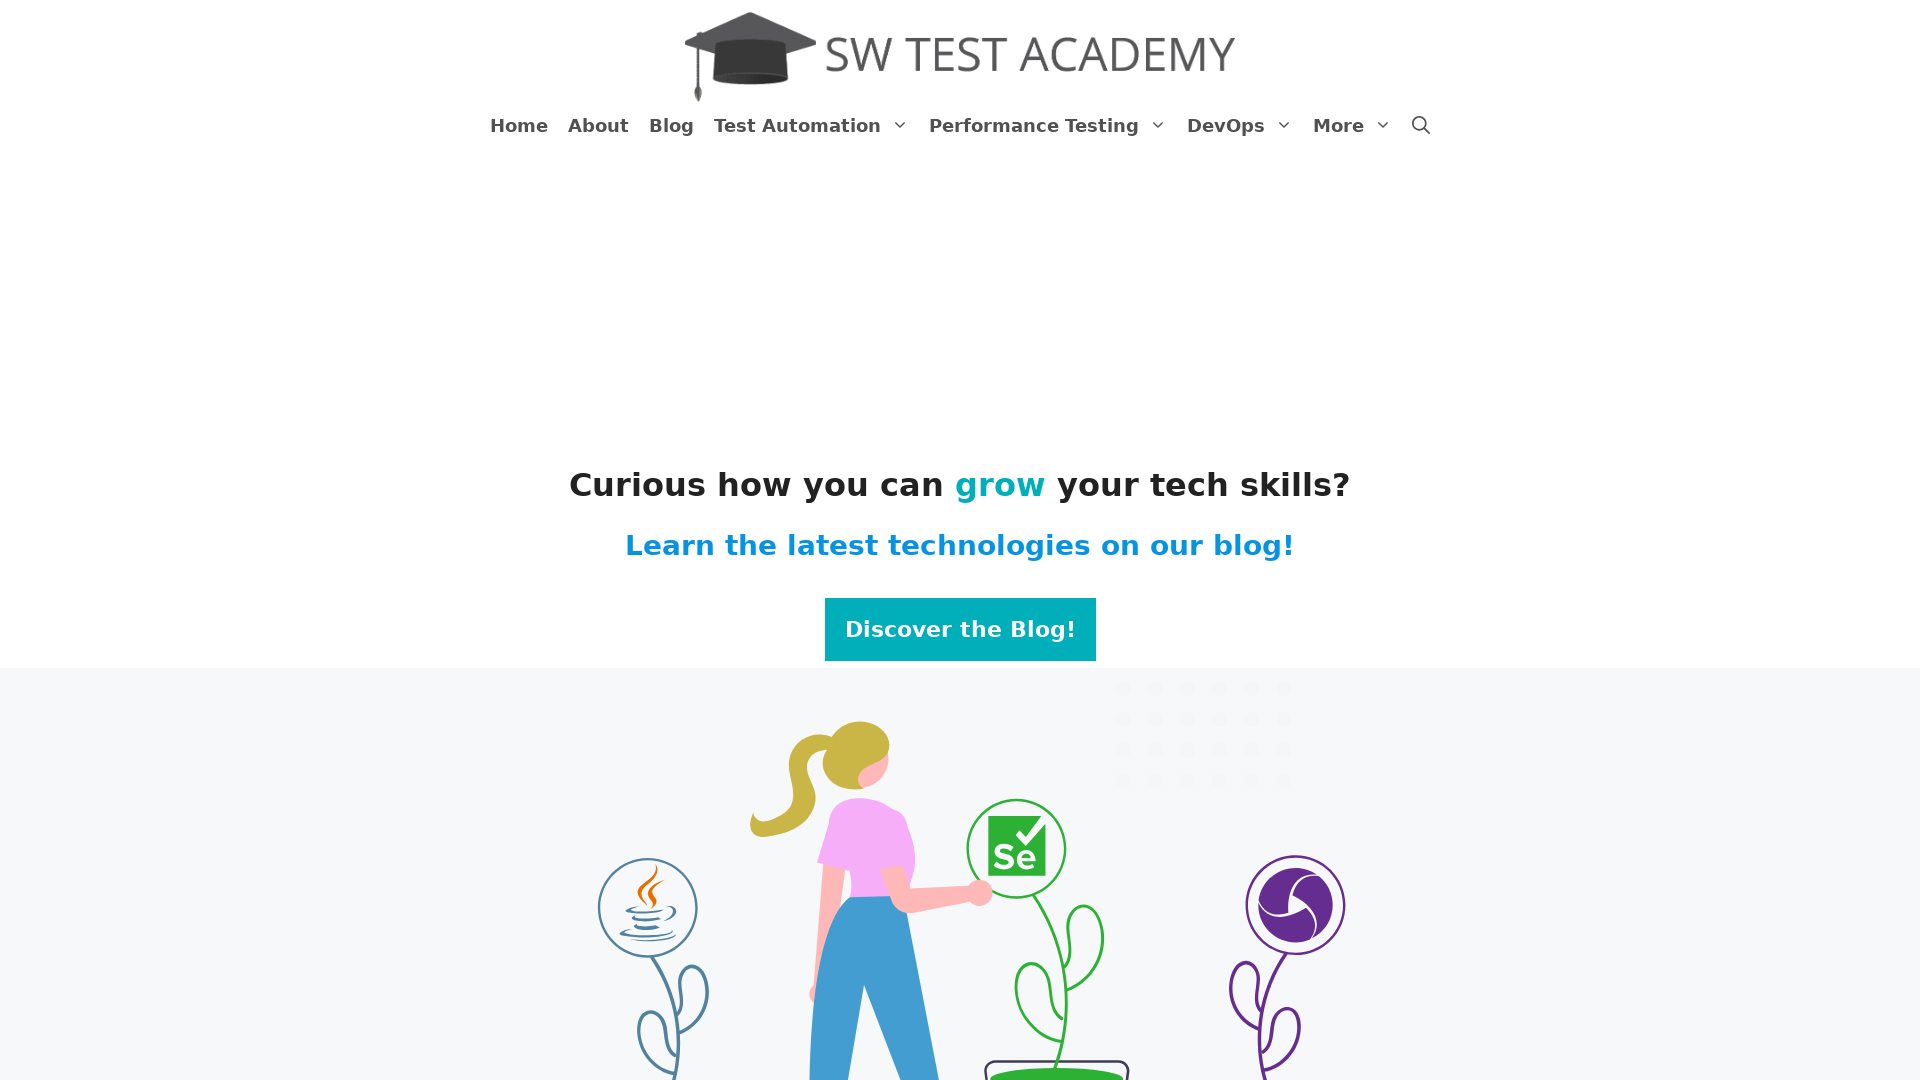

Resized viewport to 1/4 size (480x270)
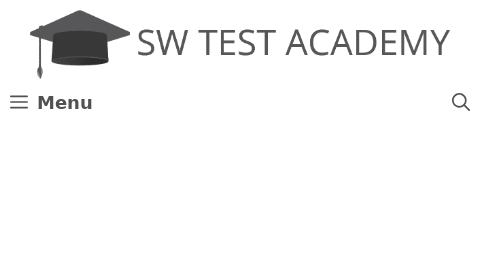

Retrieved and logged resized viewport size (480x270)
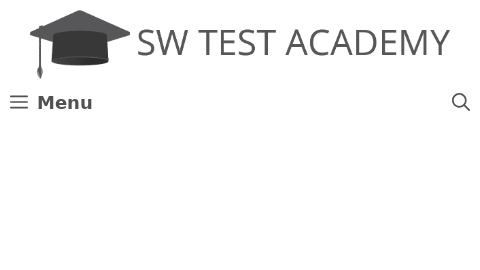

Logged limitation: window positioning not supported in Playwright
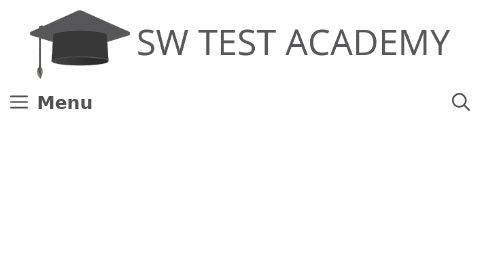

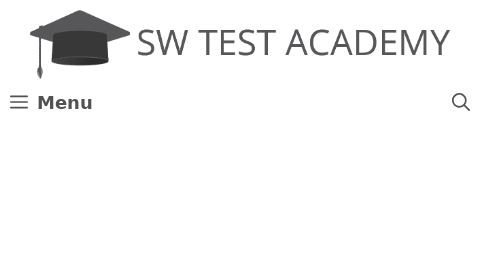